Tests a form submission flow with waits, including clicking a start button, filling username and password fields, checking a checkbox, and verifying success message after submission

Starting URL: https://victoretc.github.io/selenium_waits/

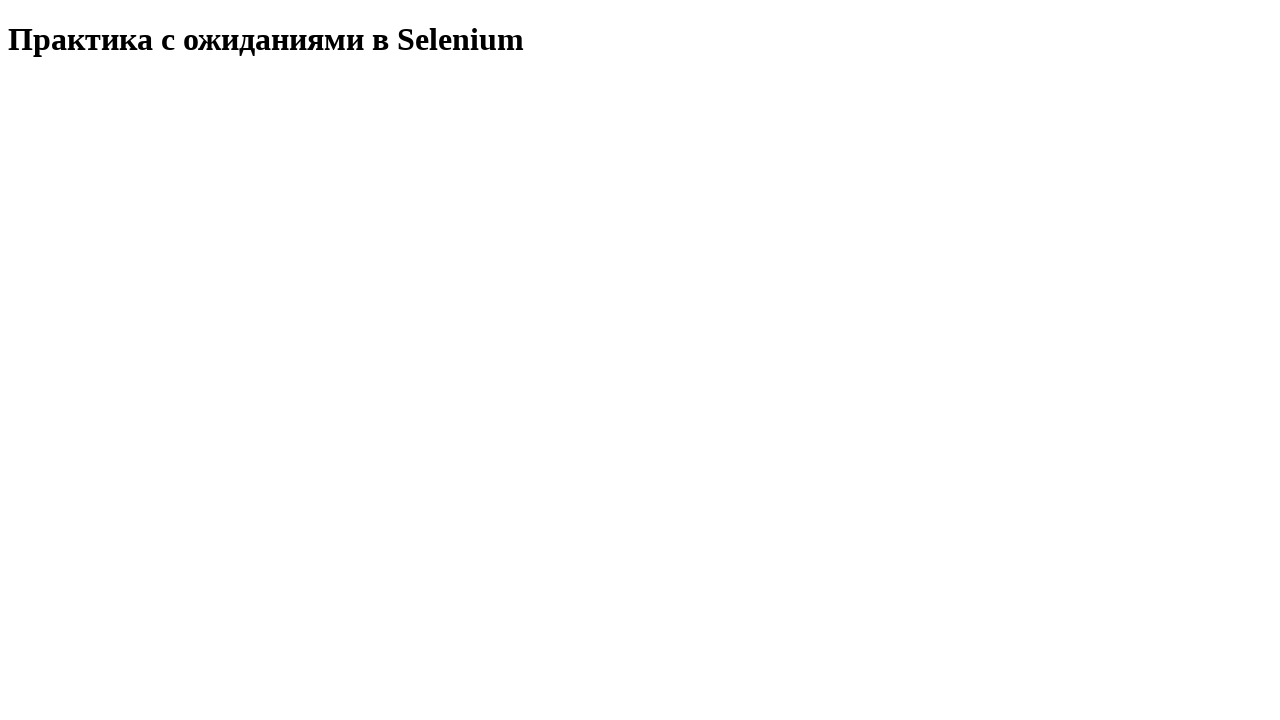

Verified page header text matches expected value
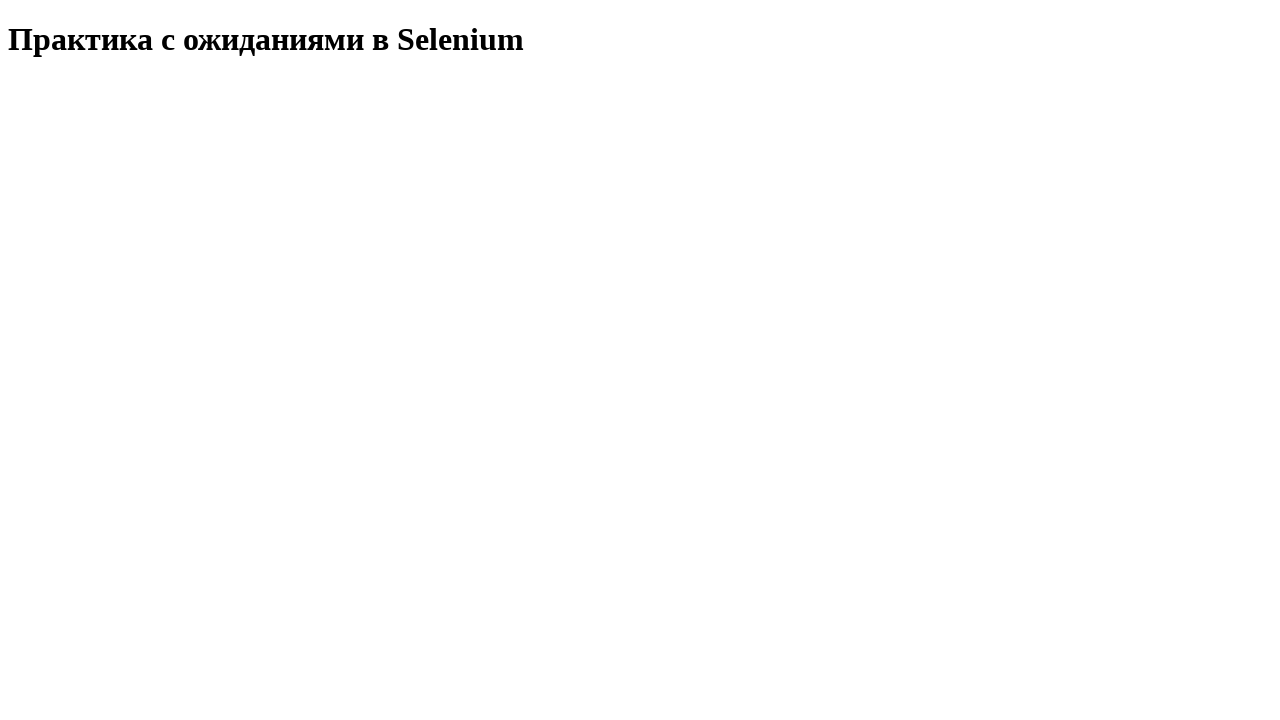

Clicked start test button at (80, 90) on #startTest
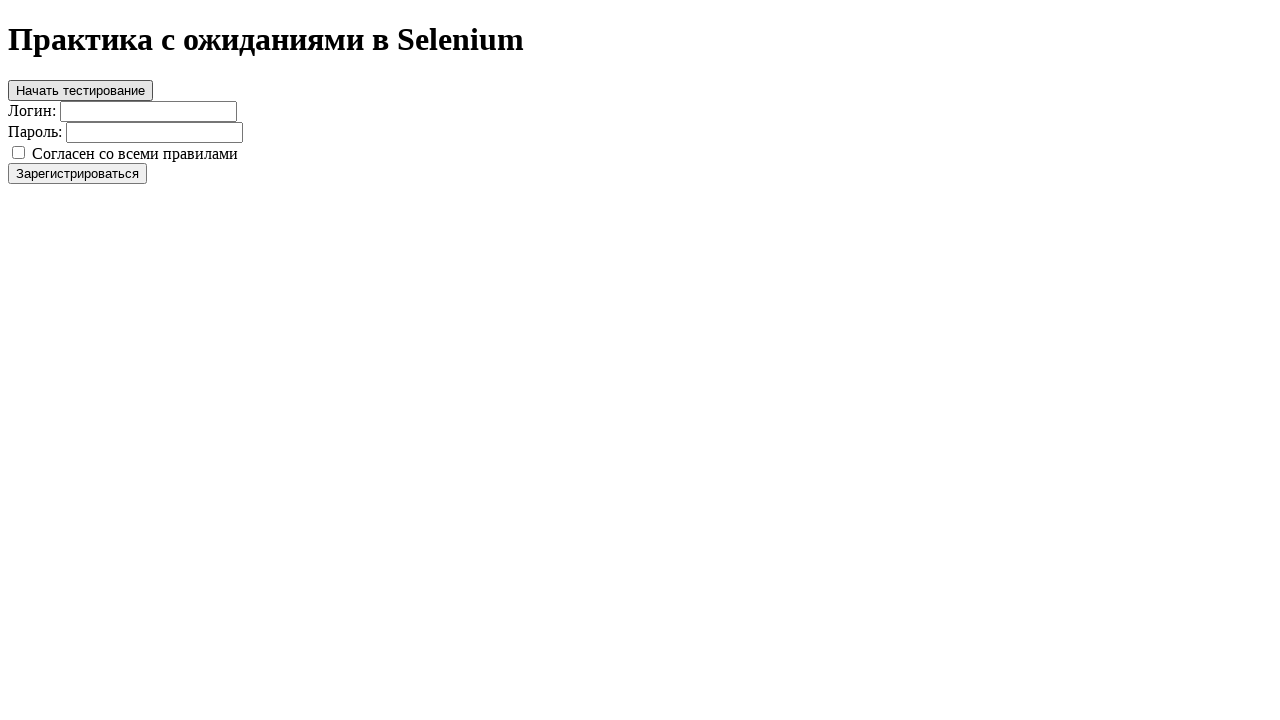

Filled username field with 'standard_user' on #login
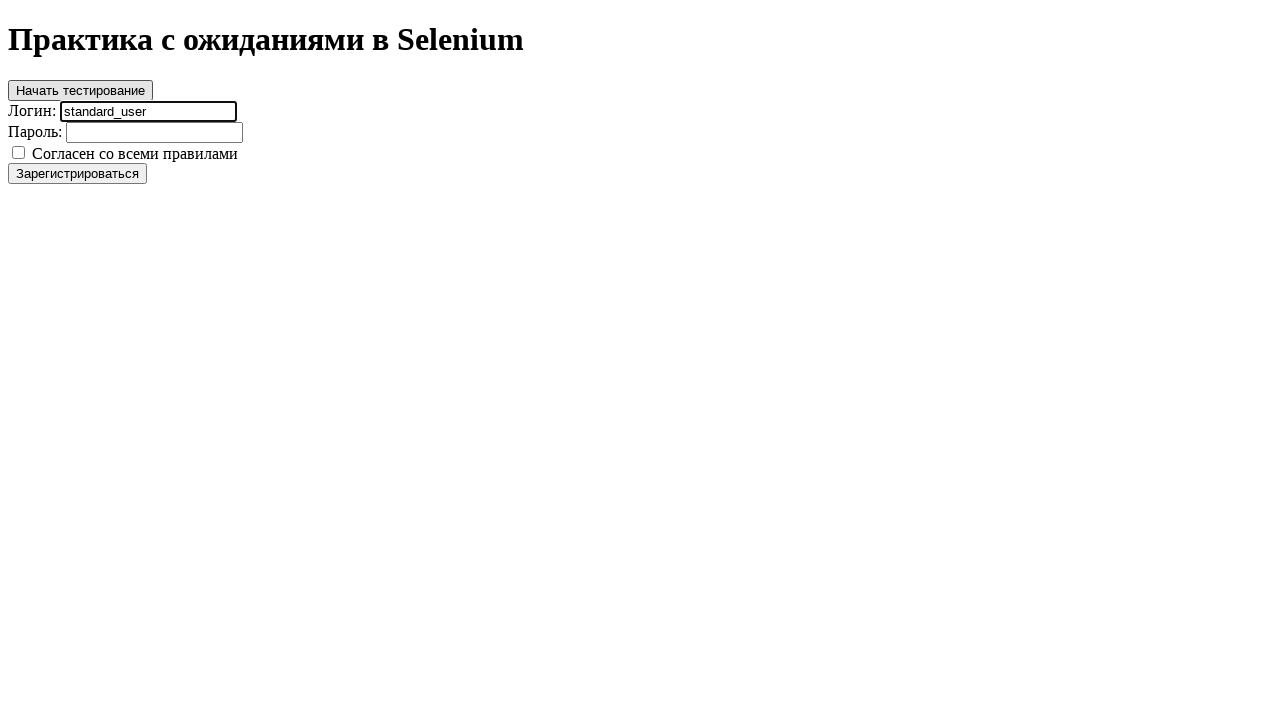

Filled password field with 'secret_sauce' on #password
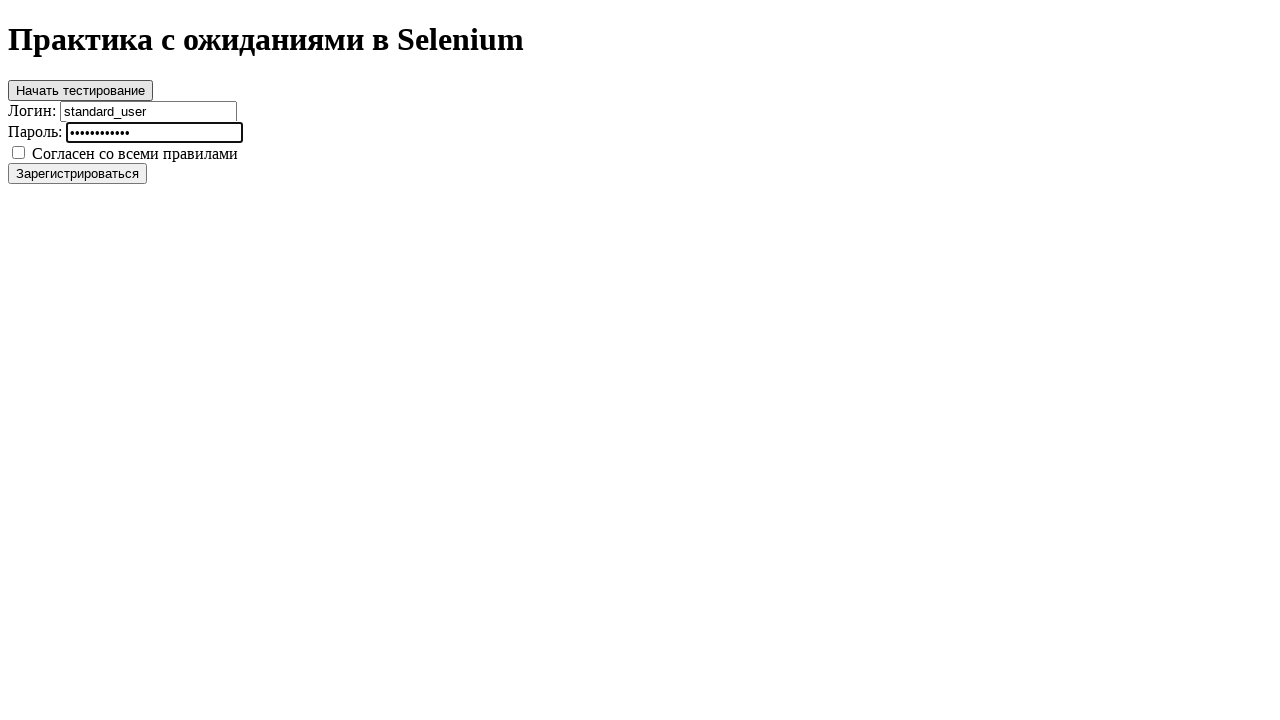

Checked the agreement checkbox at (18, 152) on #agree
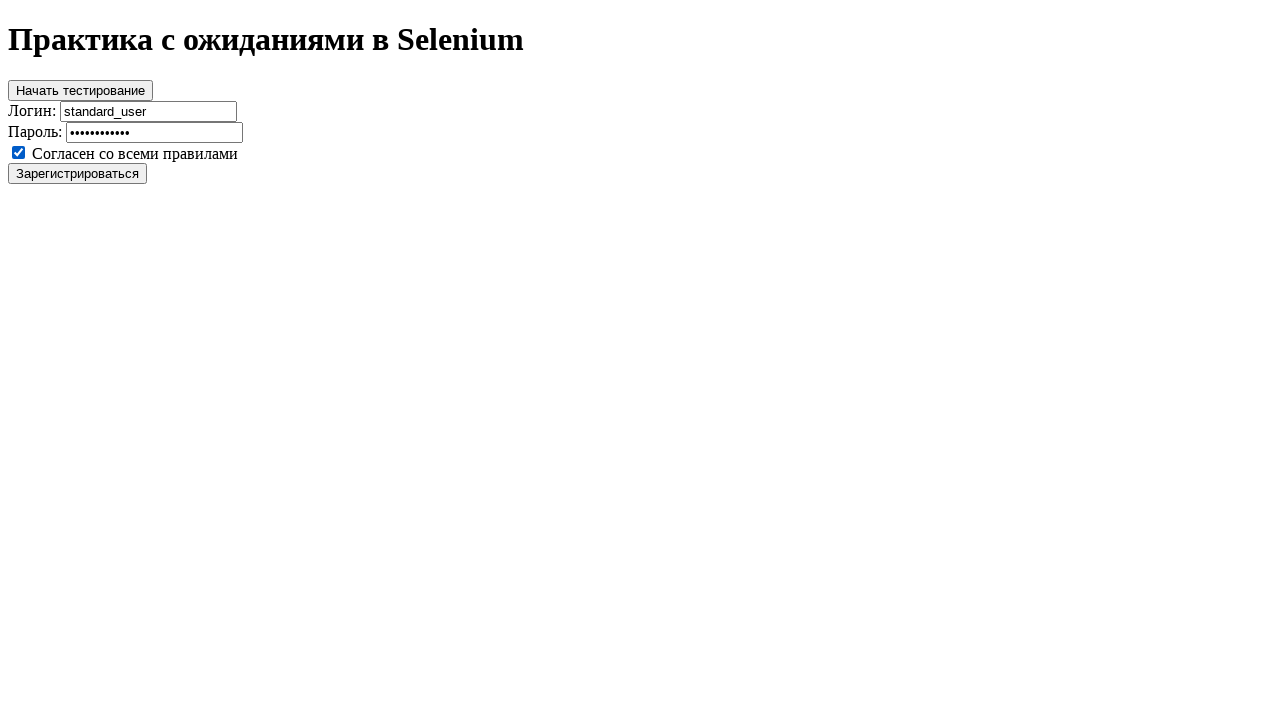

Clicked register button to submit form at (78, 173) on #register
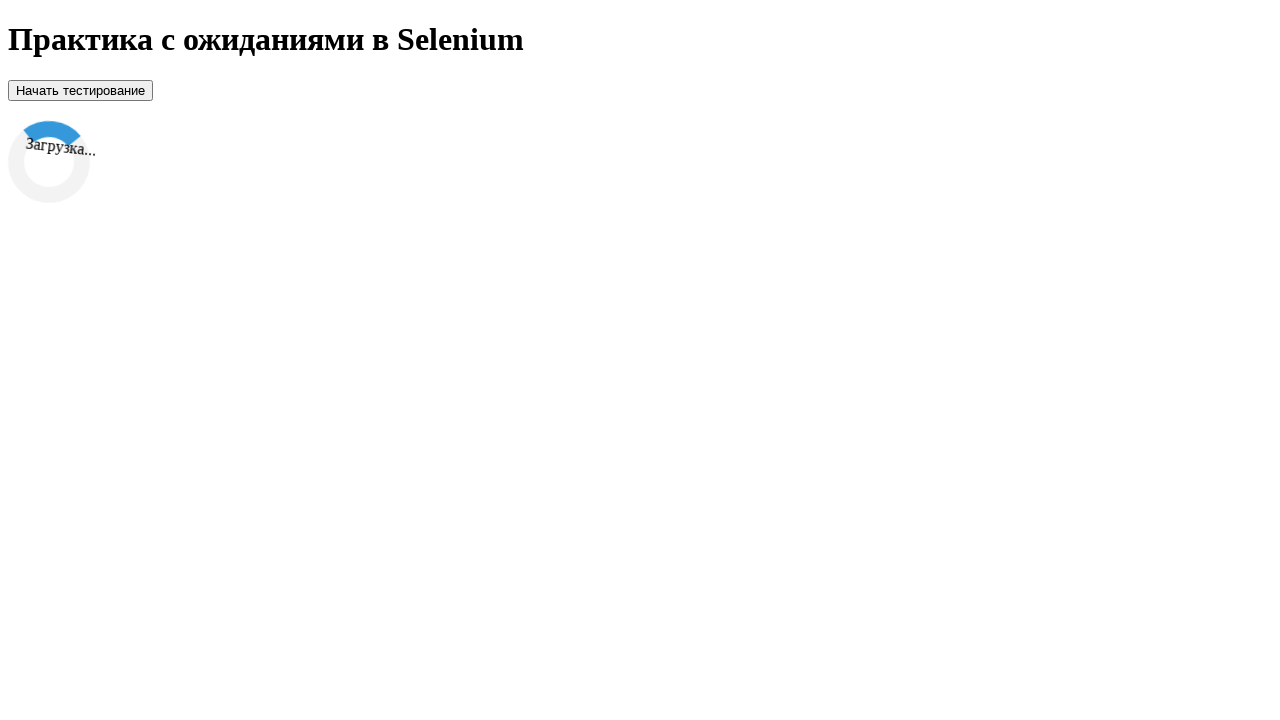

Verified loader is visible
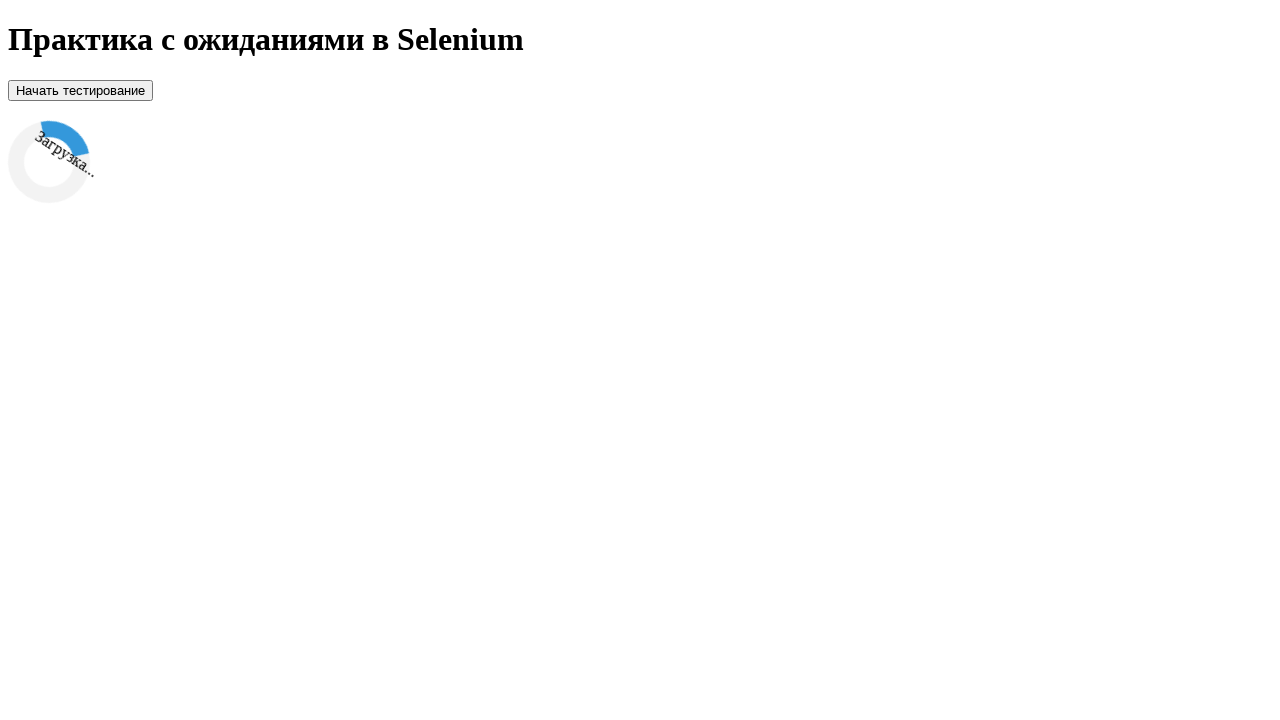

Success message element loaded
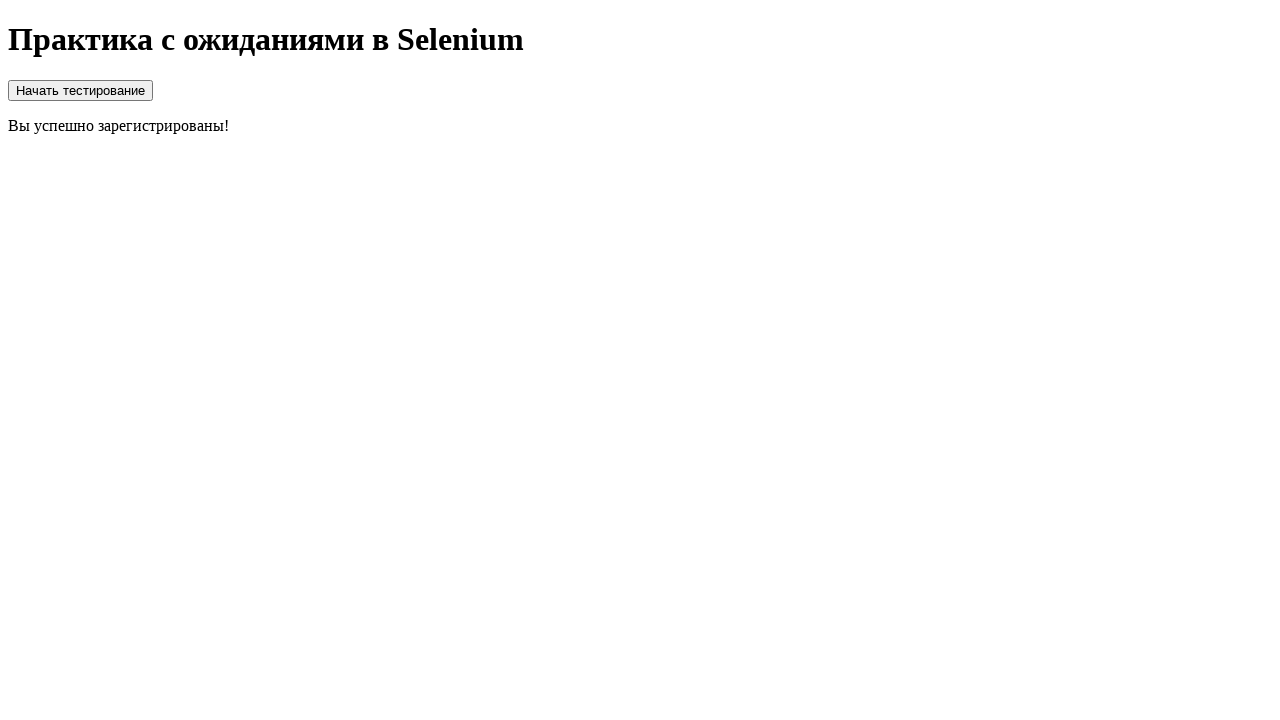

Verified success message text: 'Вы успешно зарегистрированы!'
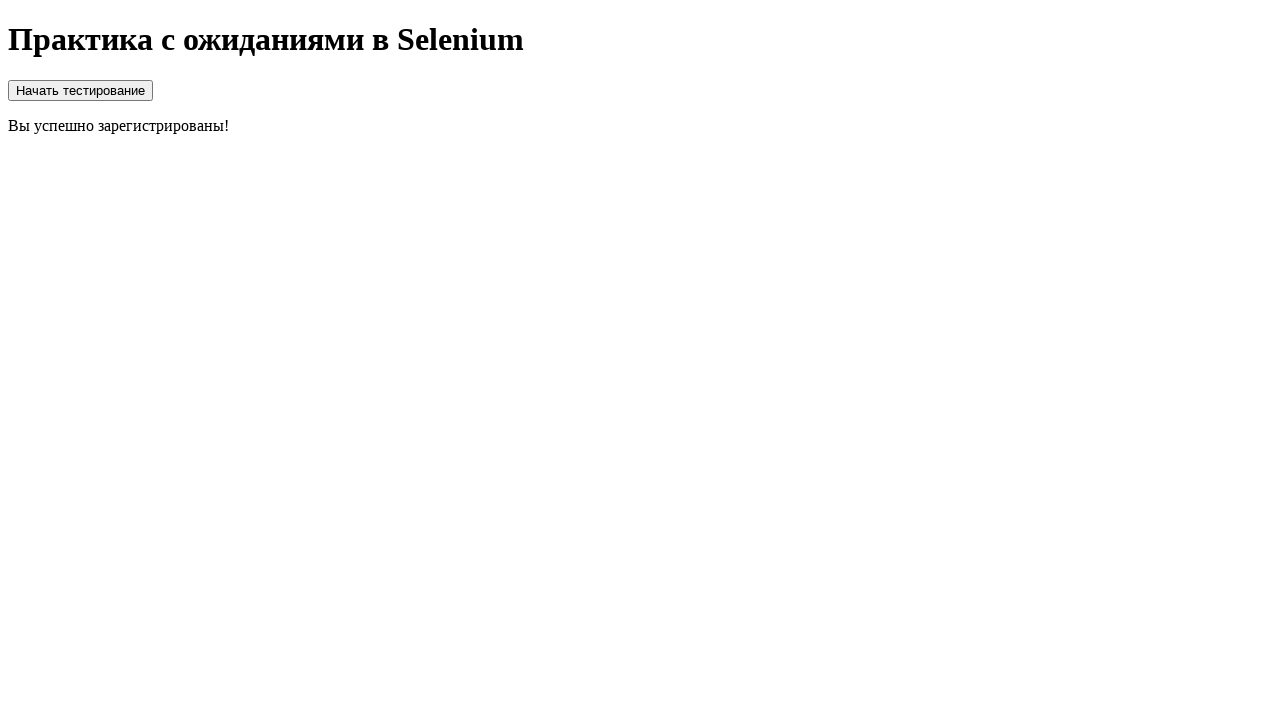

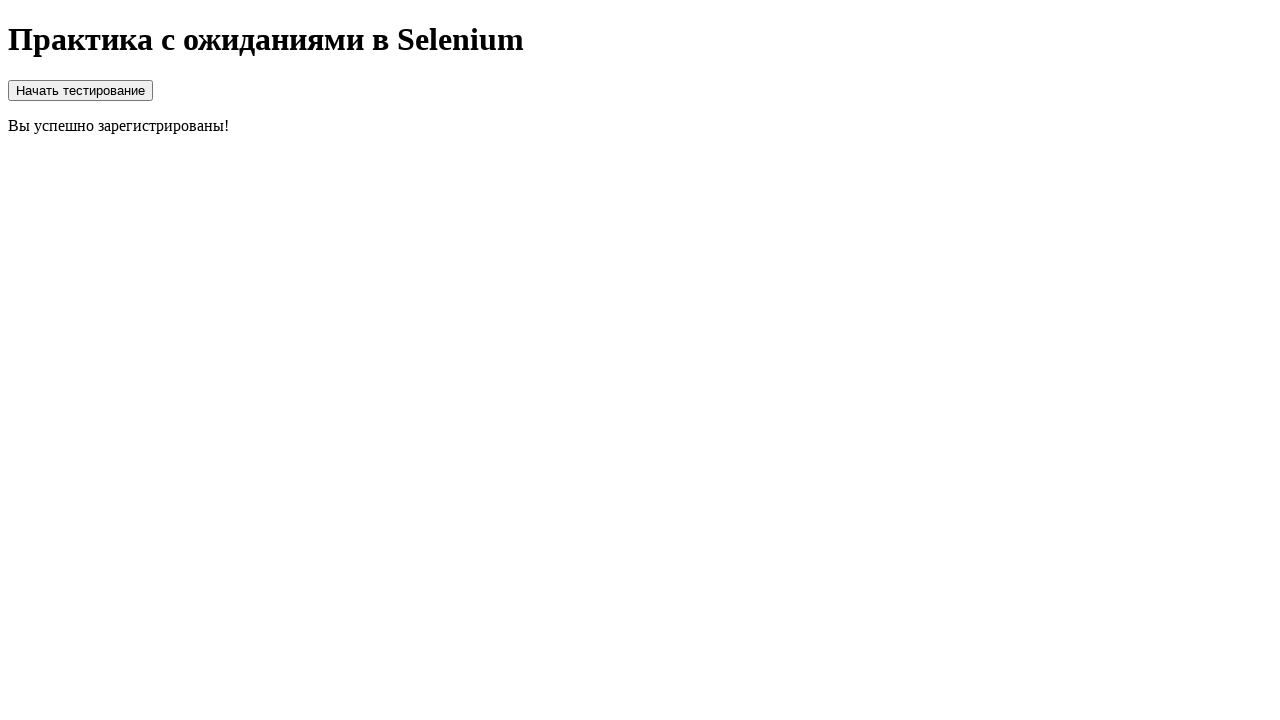